Tests a simple page interaction by navigating to Sauce Labs' guinea pig test page, verifying the page title contains expected text, clicking a submit button, and verifying the URL changes correctly.

Starting URL: http://saucelabs.com/test/guinea-pig

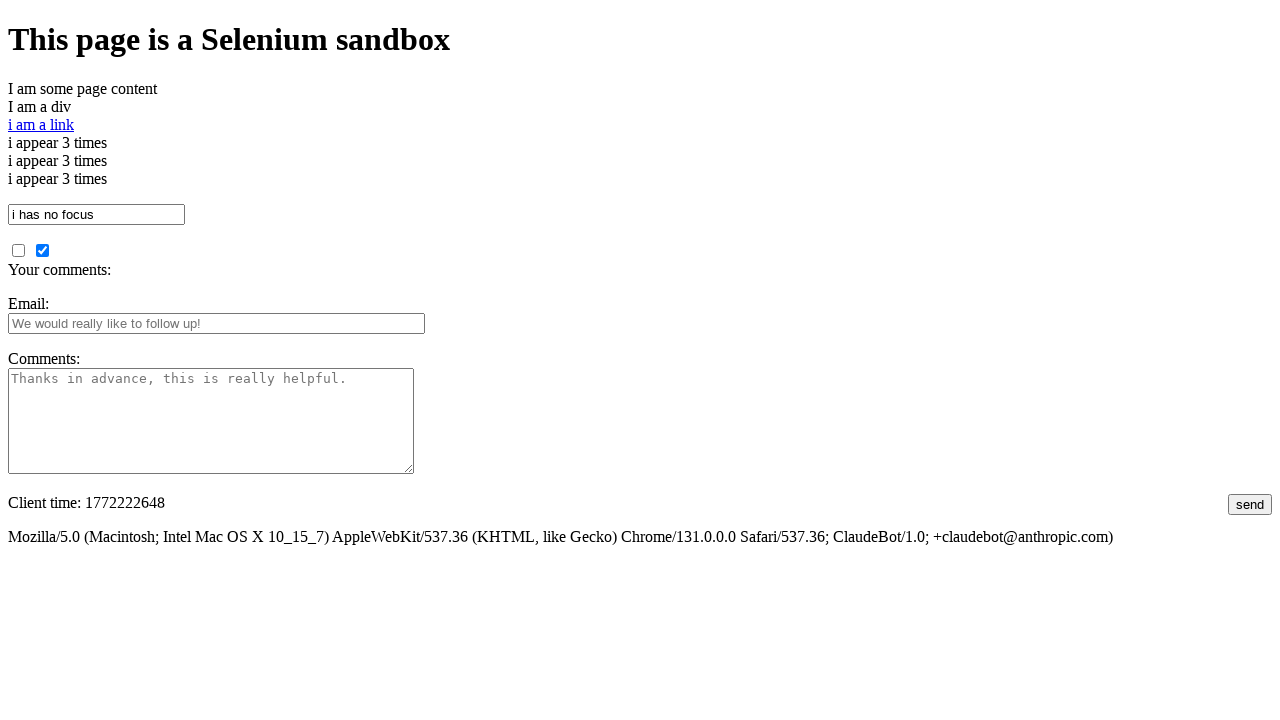

Navigated to Sauce Labs guinea pig test page
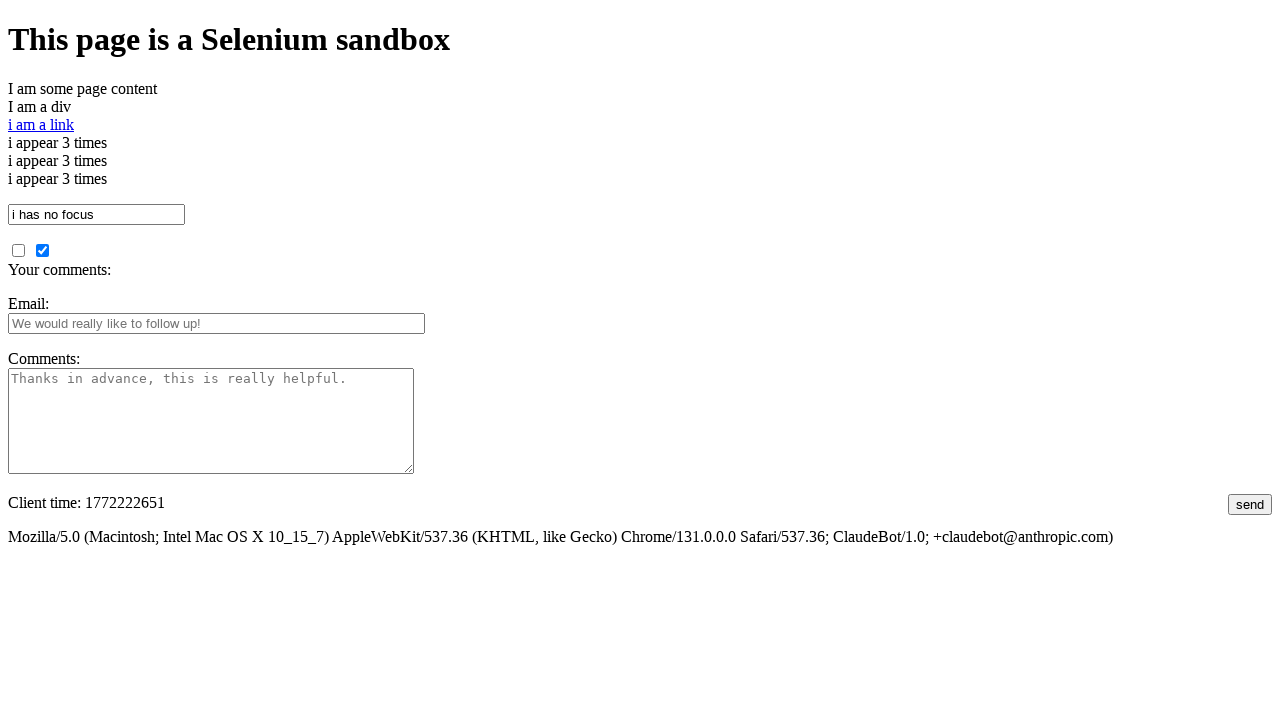

Verified page title contains 'I am a page title - Sauce Labs'
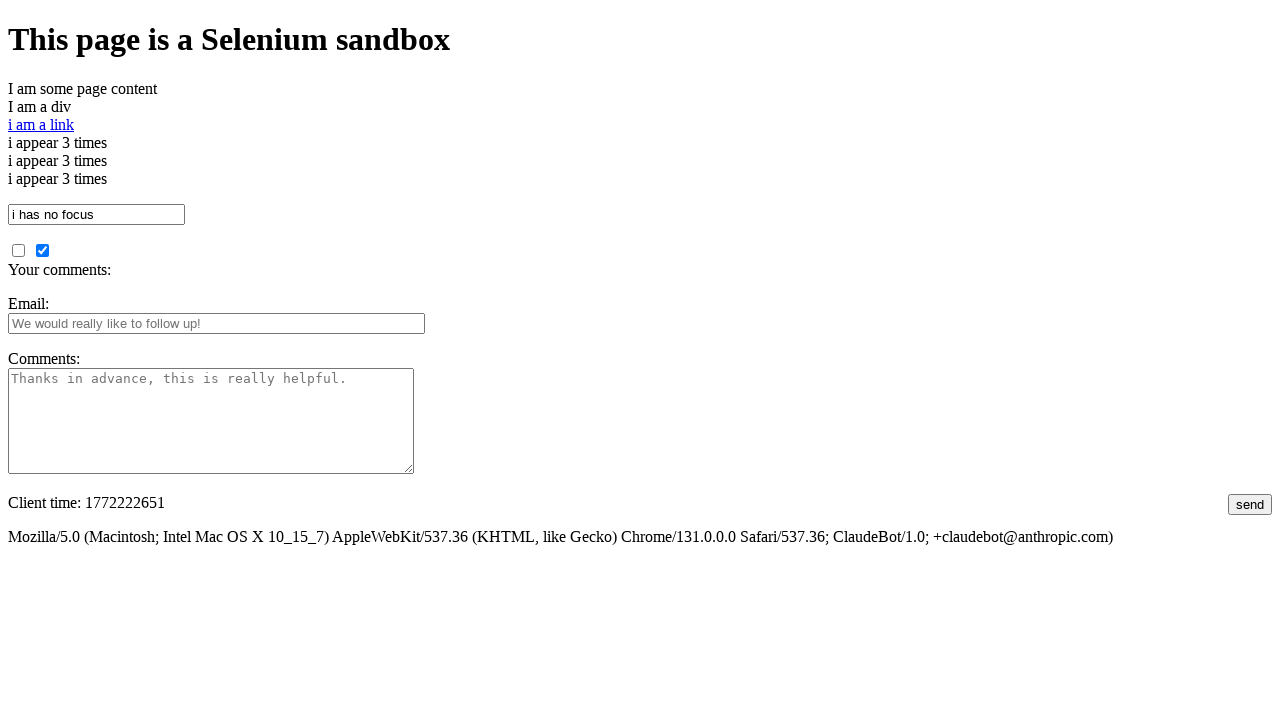

Clicked the submit button at (1250, 504) on #submit
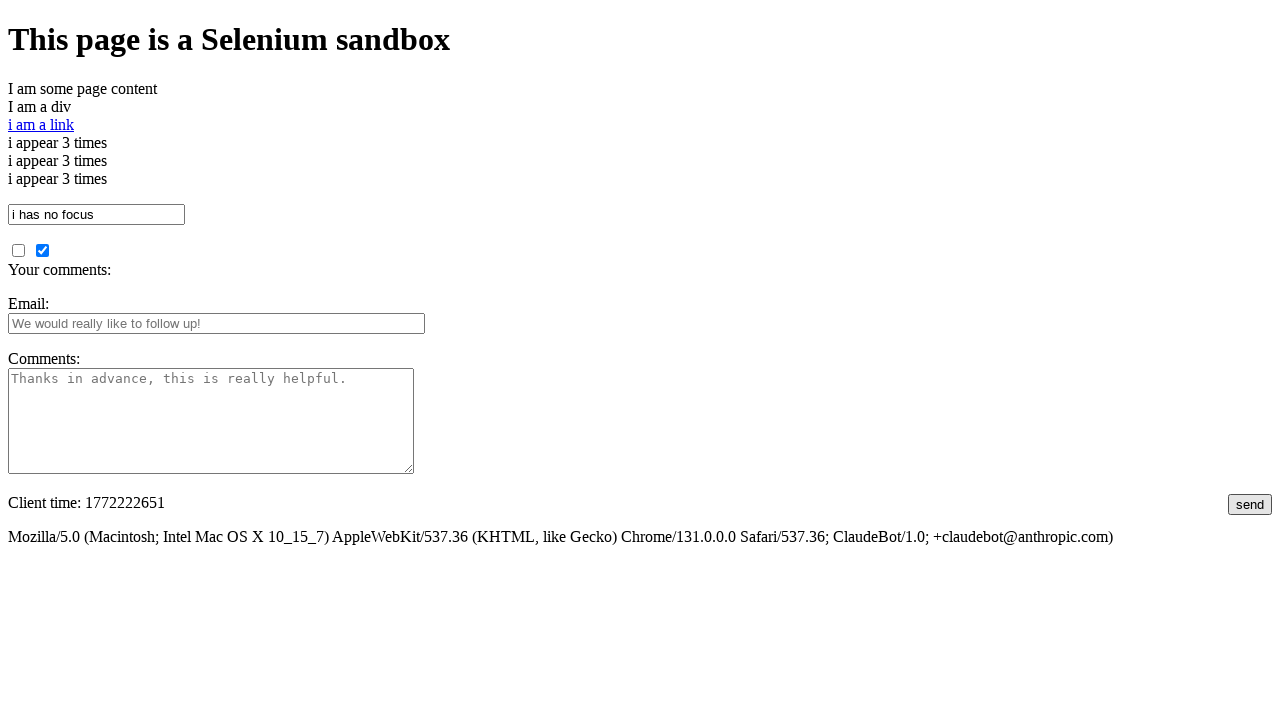

Page finished loading after button click
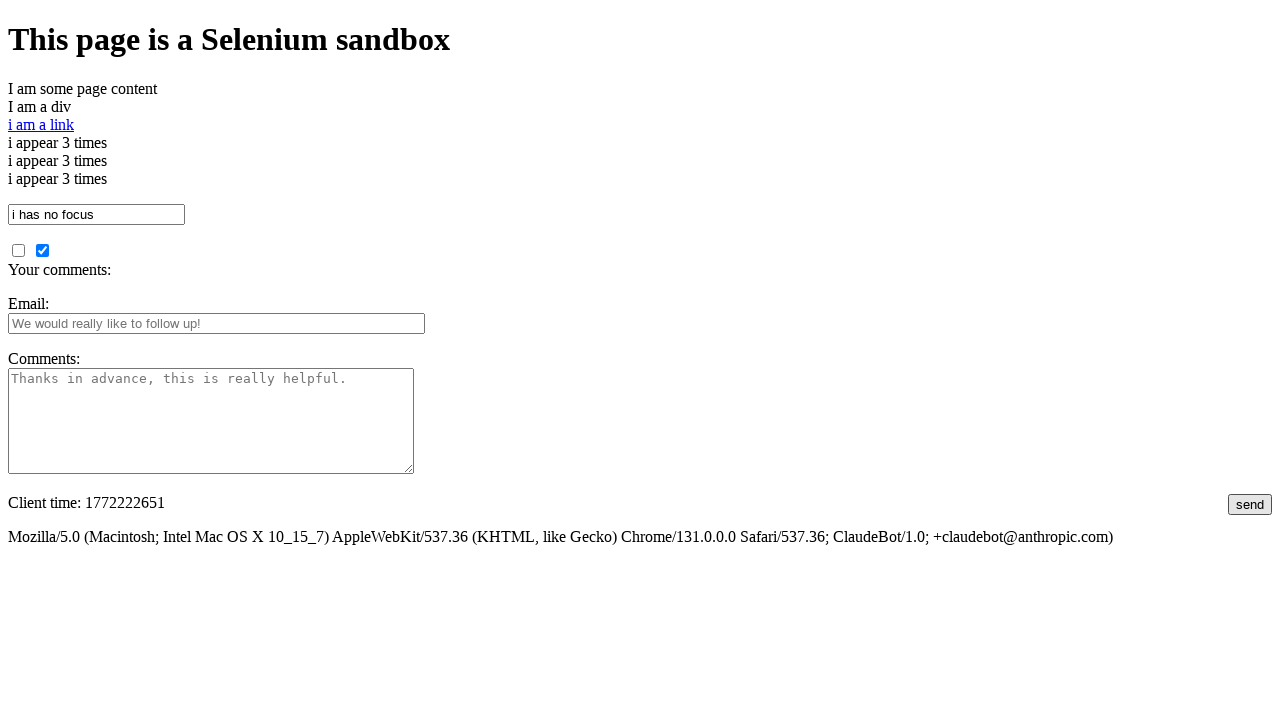

Verified URL contains 'guinea' after navigation
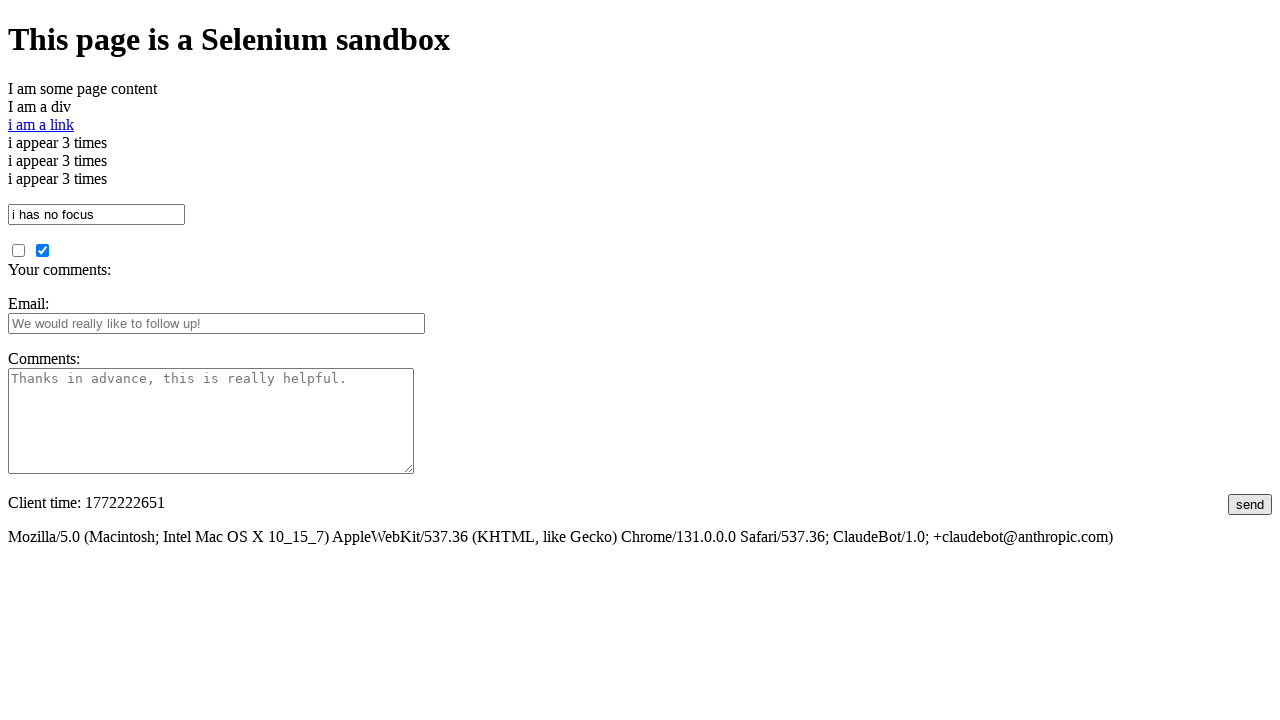

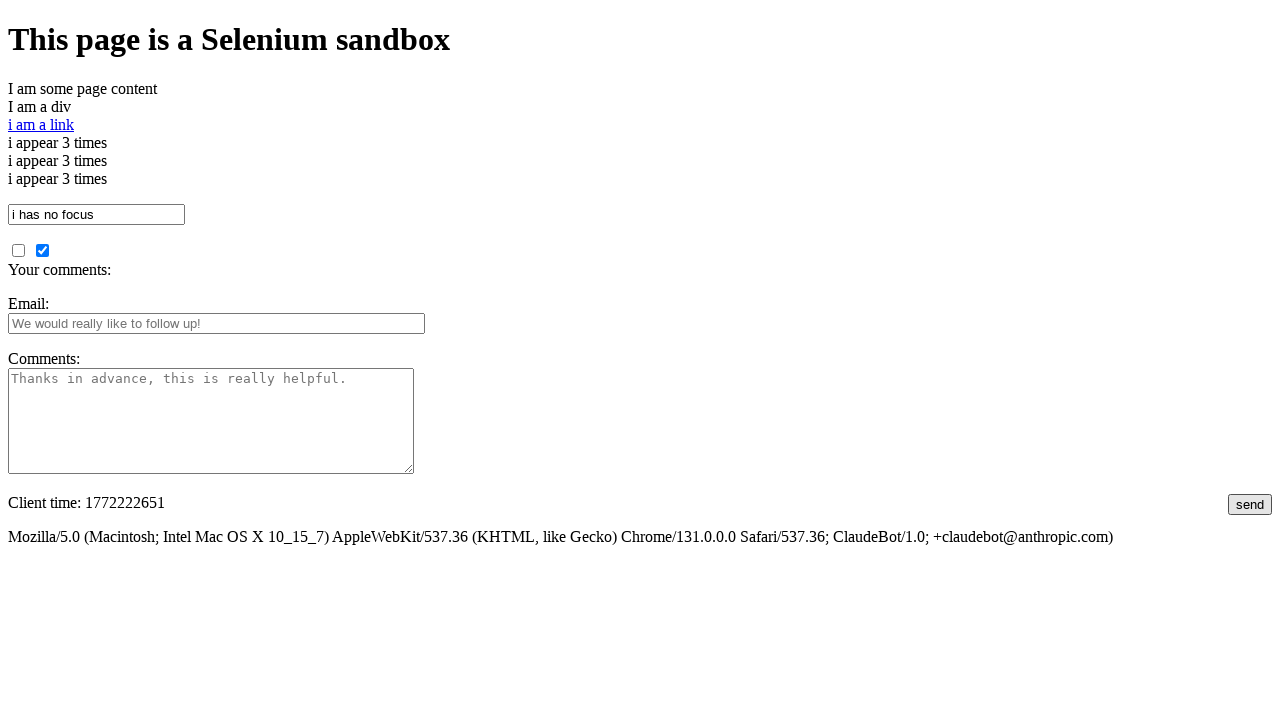